Tests browser window management methods by navigating to TechPro Education website and manipulating window states (minimize, maximize, fullscreen) while checking window position and size.

Starting URL: https://www.techproeducation.com/

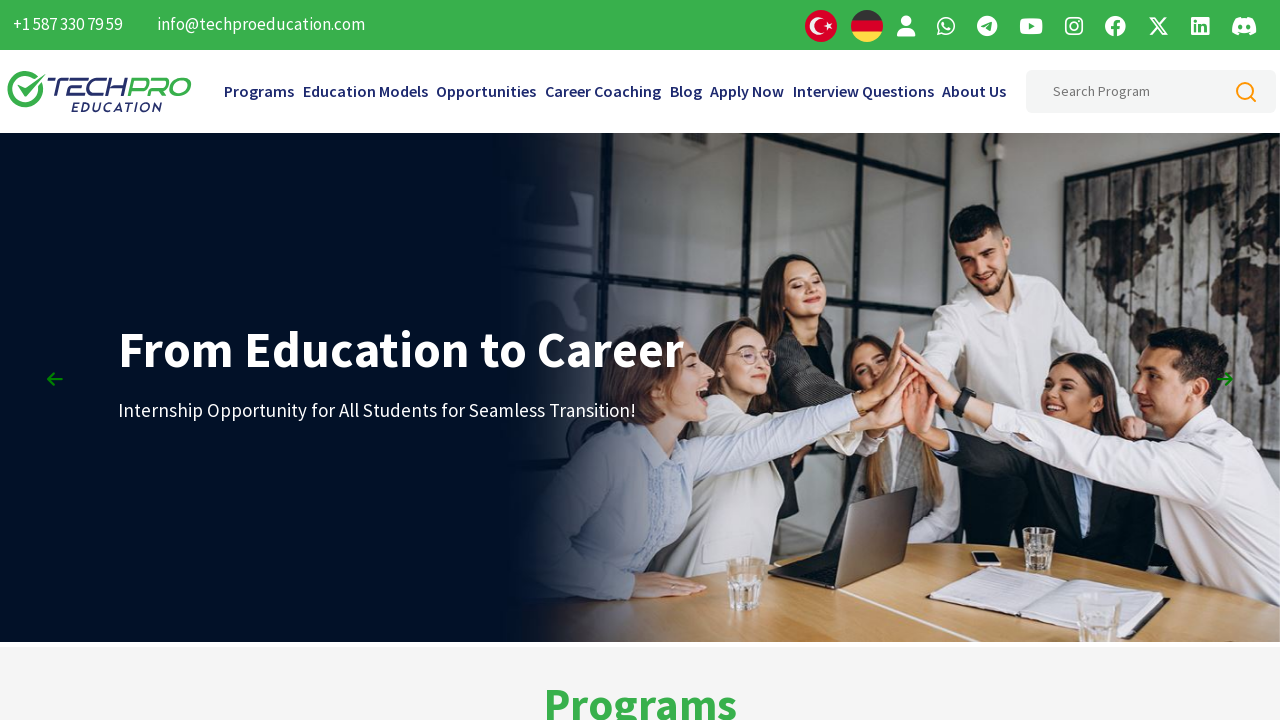

Set viewport size to 1920x1080 (maximized state)
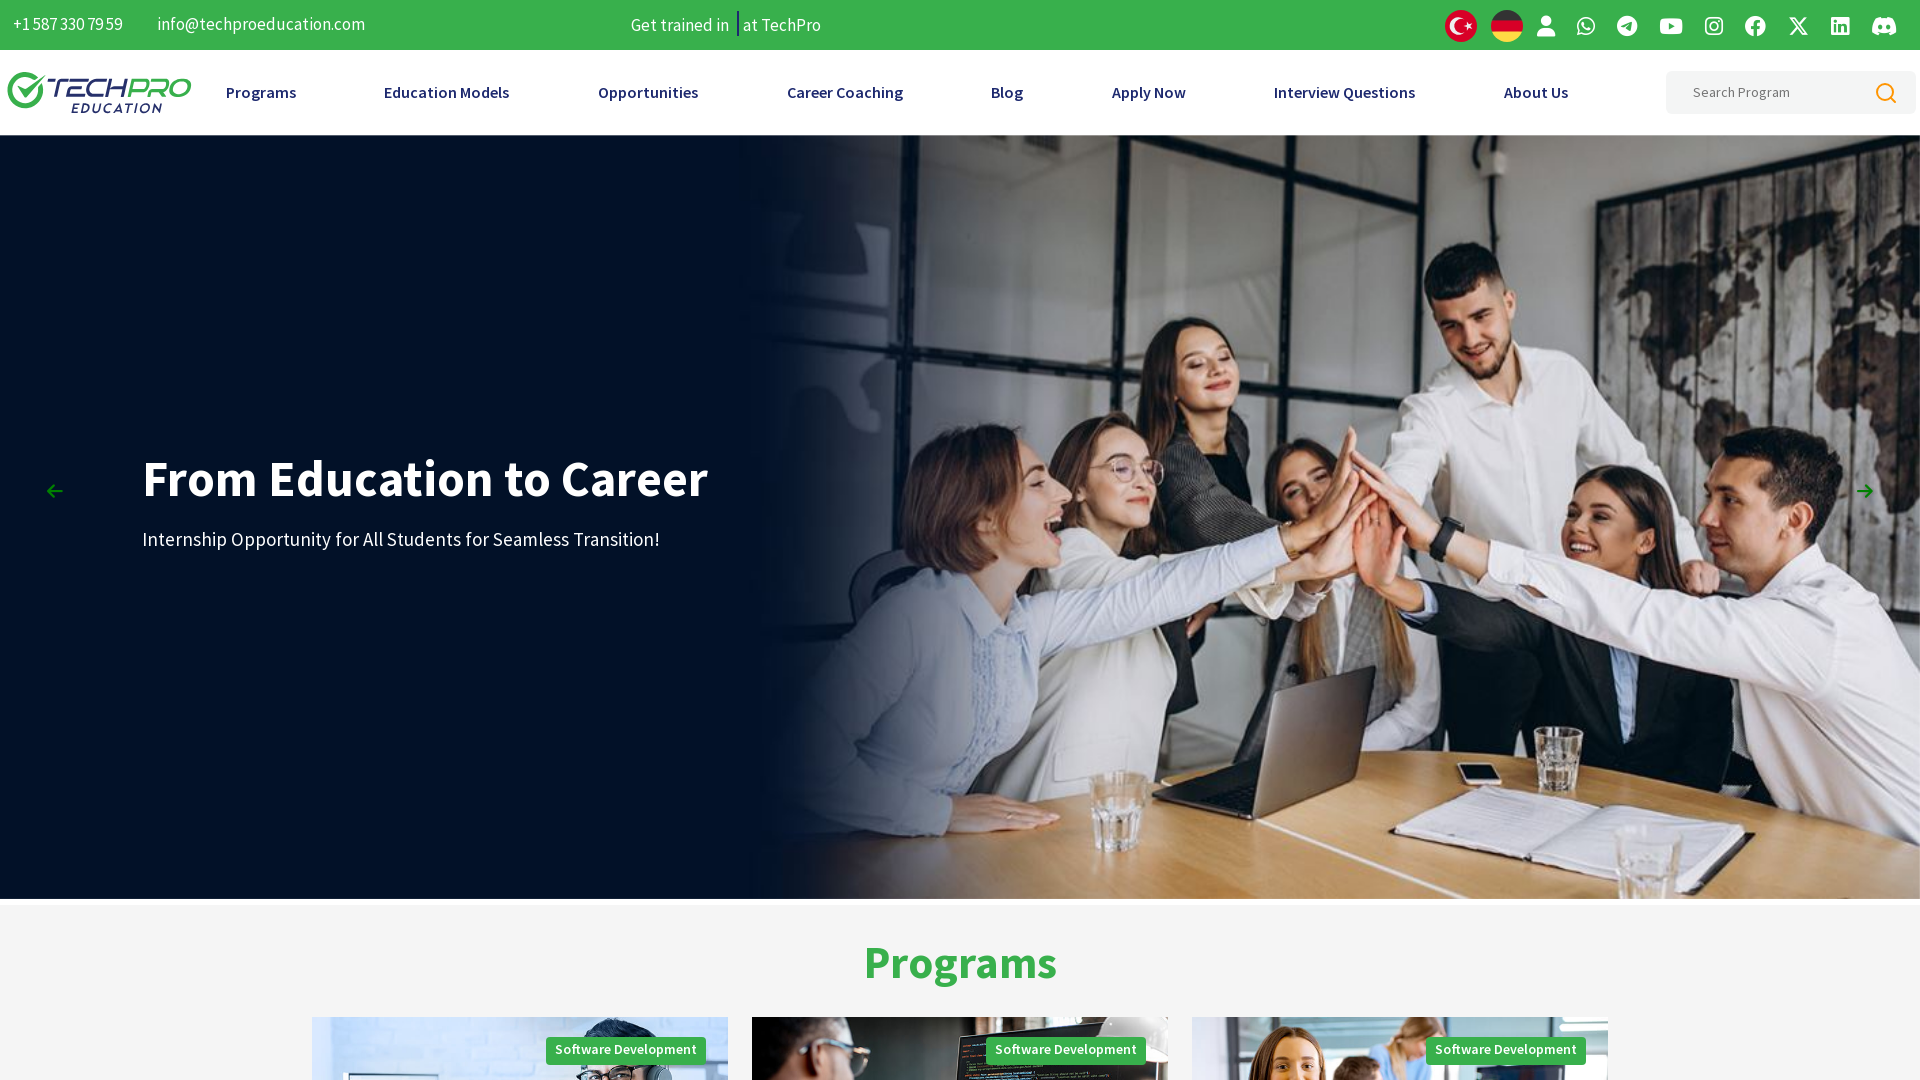

Waited 3 seconds to observe maximized window state
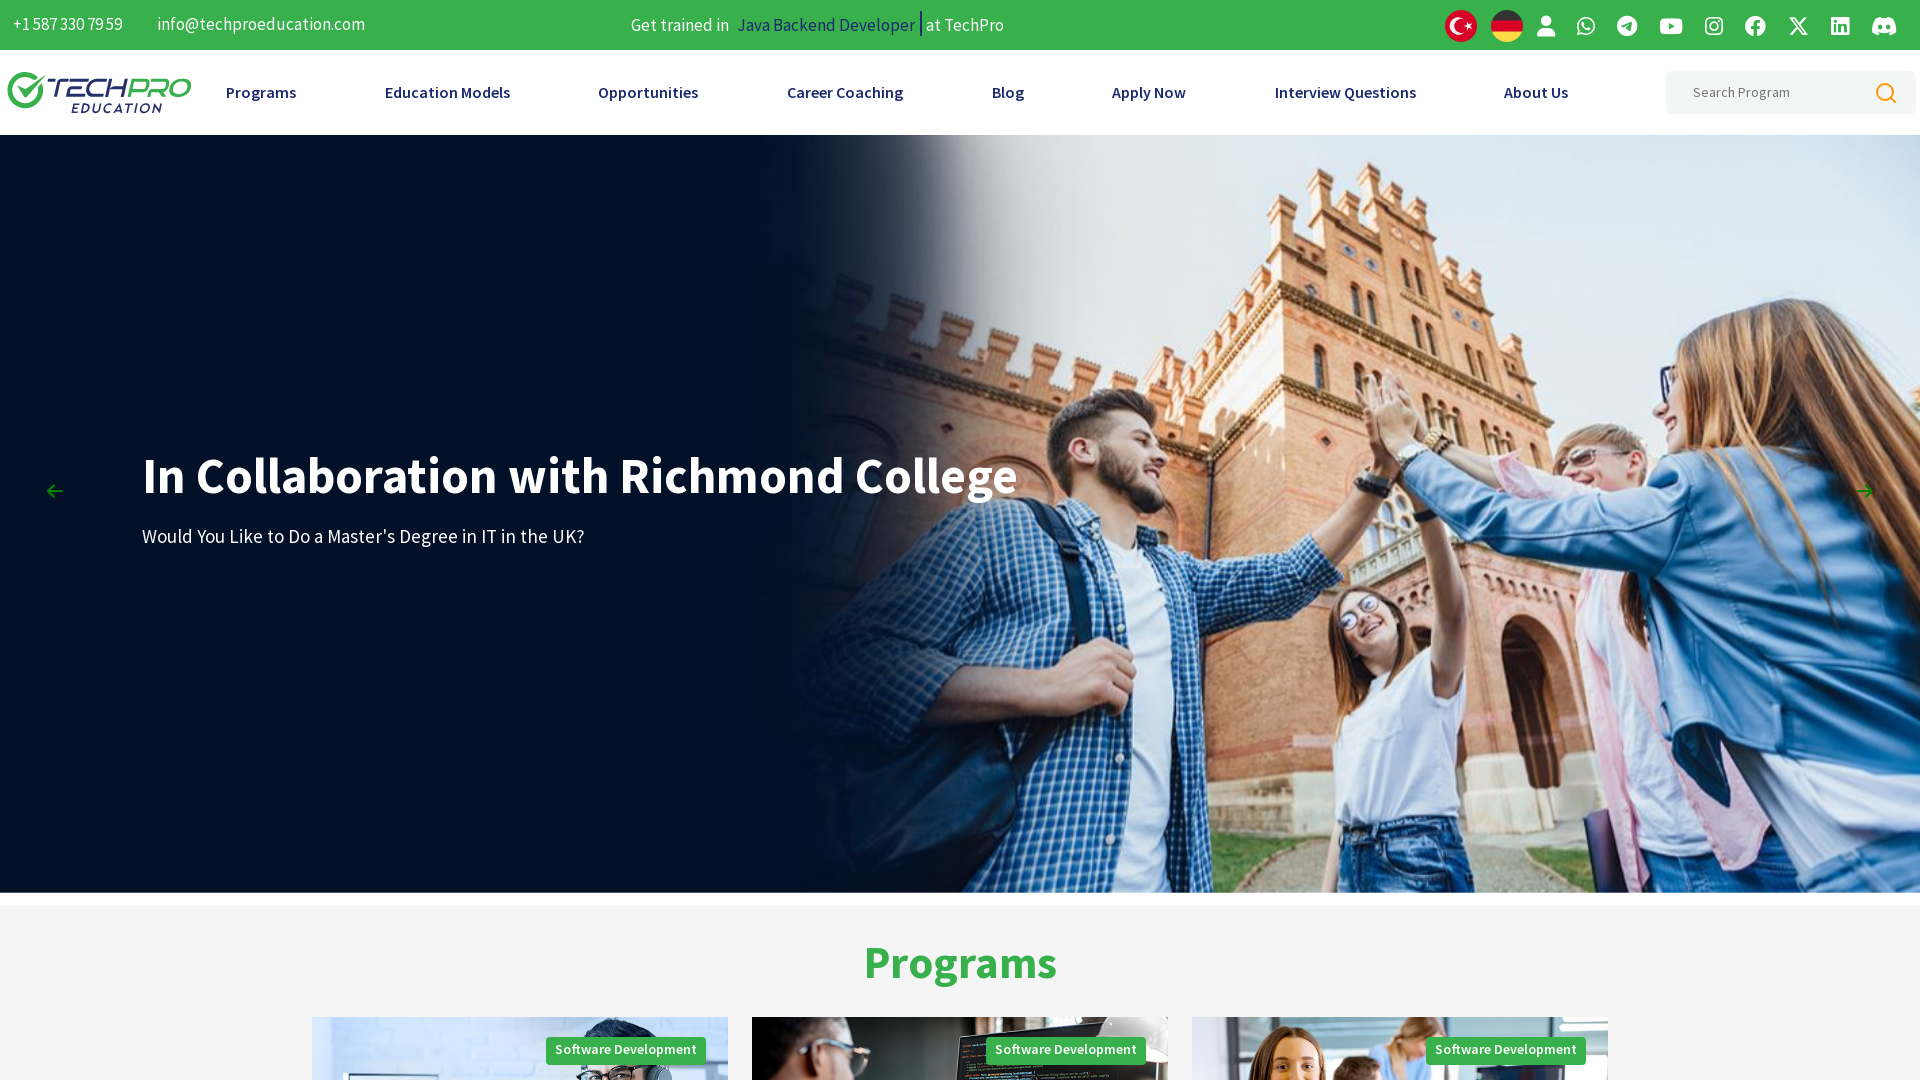

Entered fullscreen mode using JavaScript
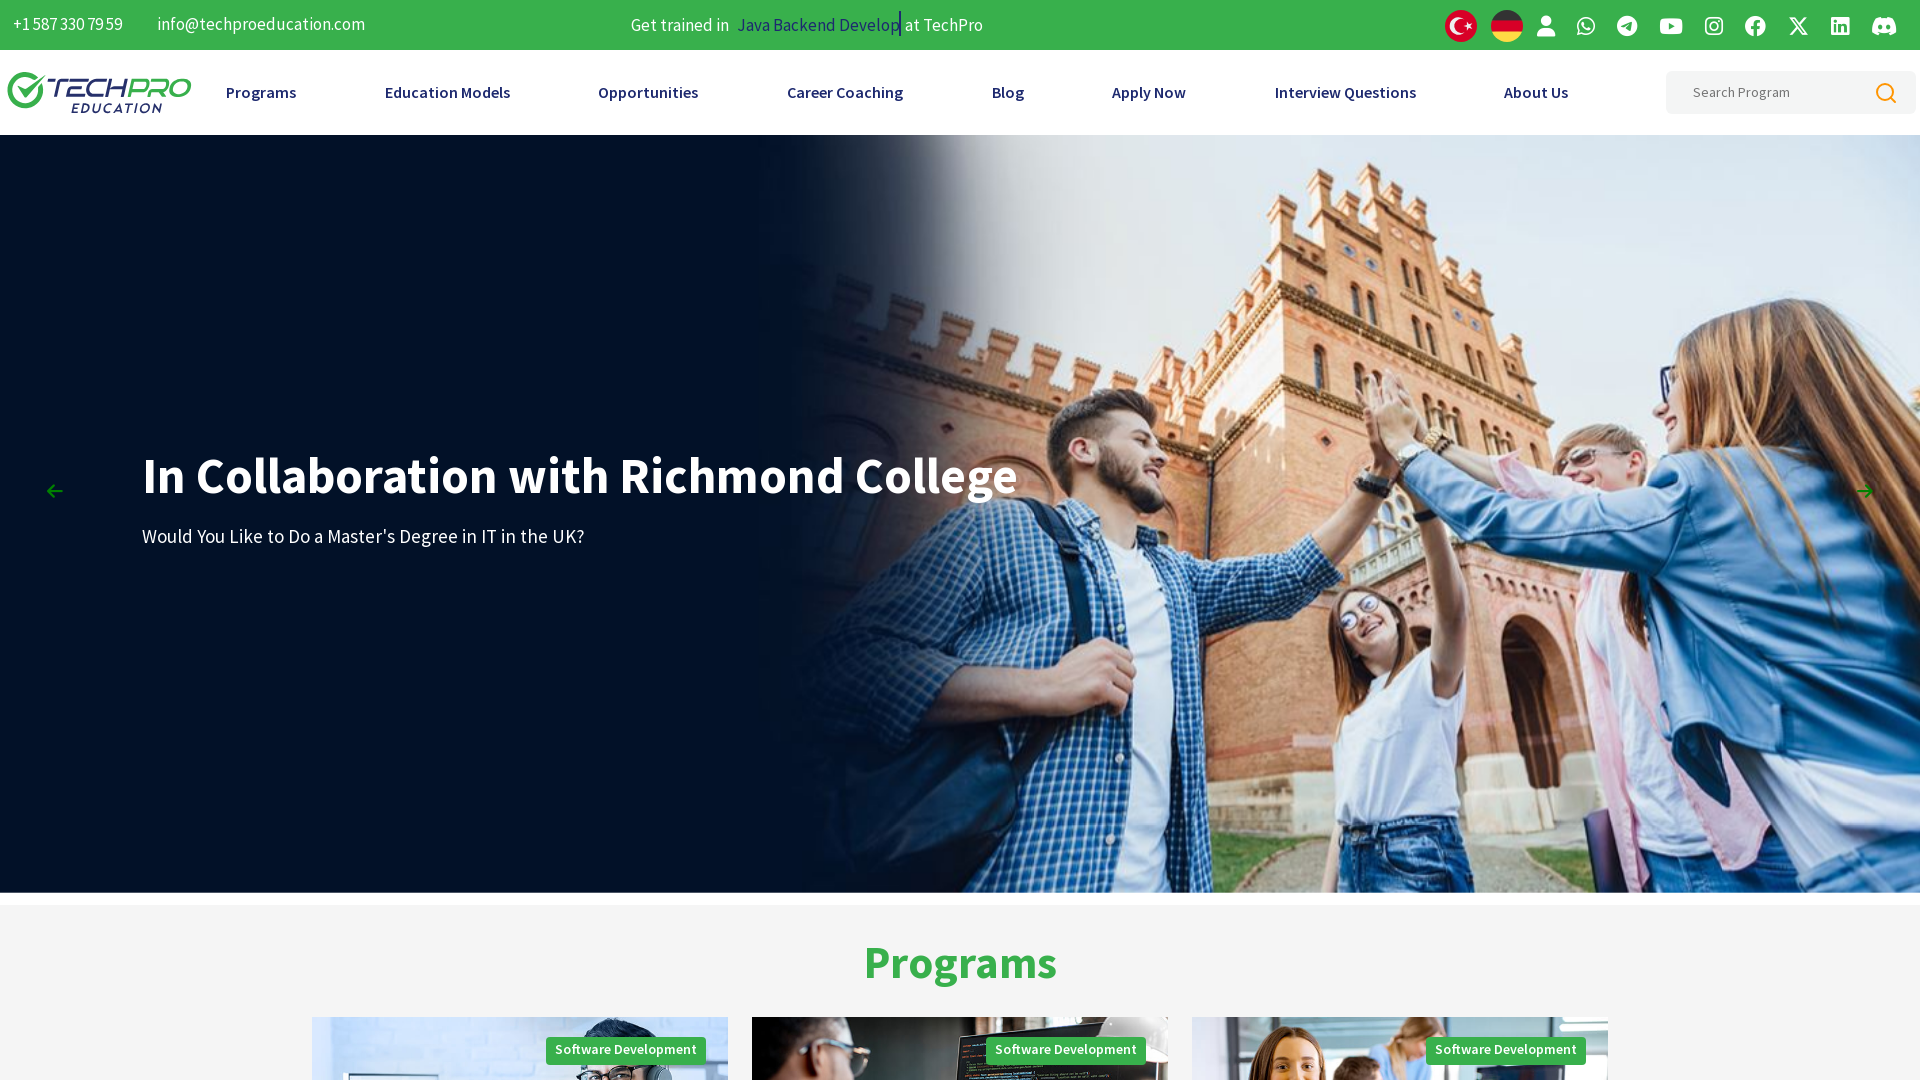

Waited 3 seconds to observe fullscreen window state
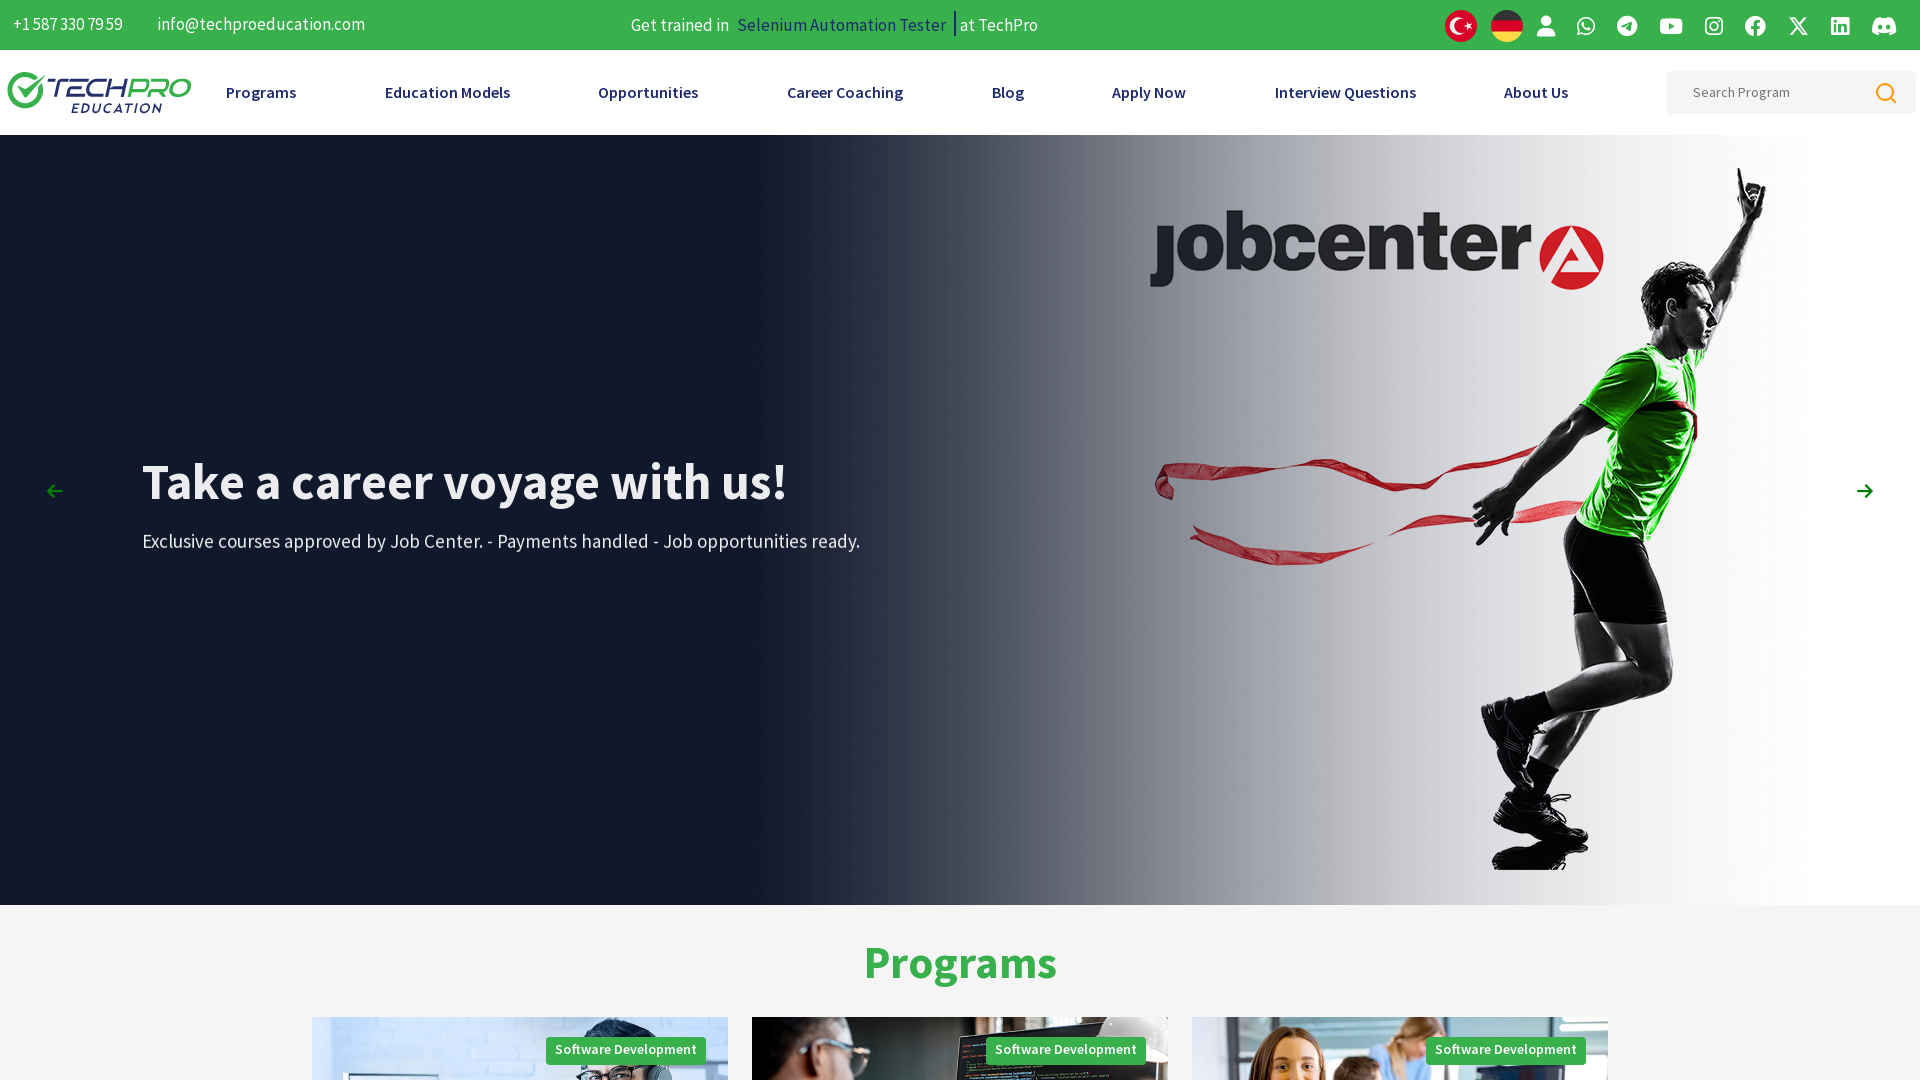

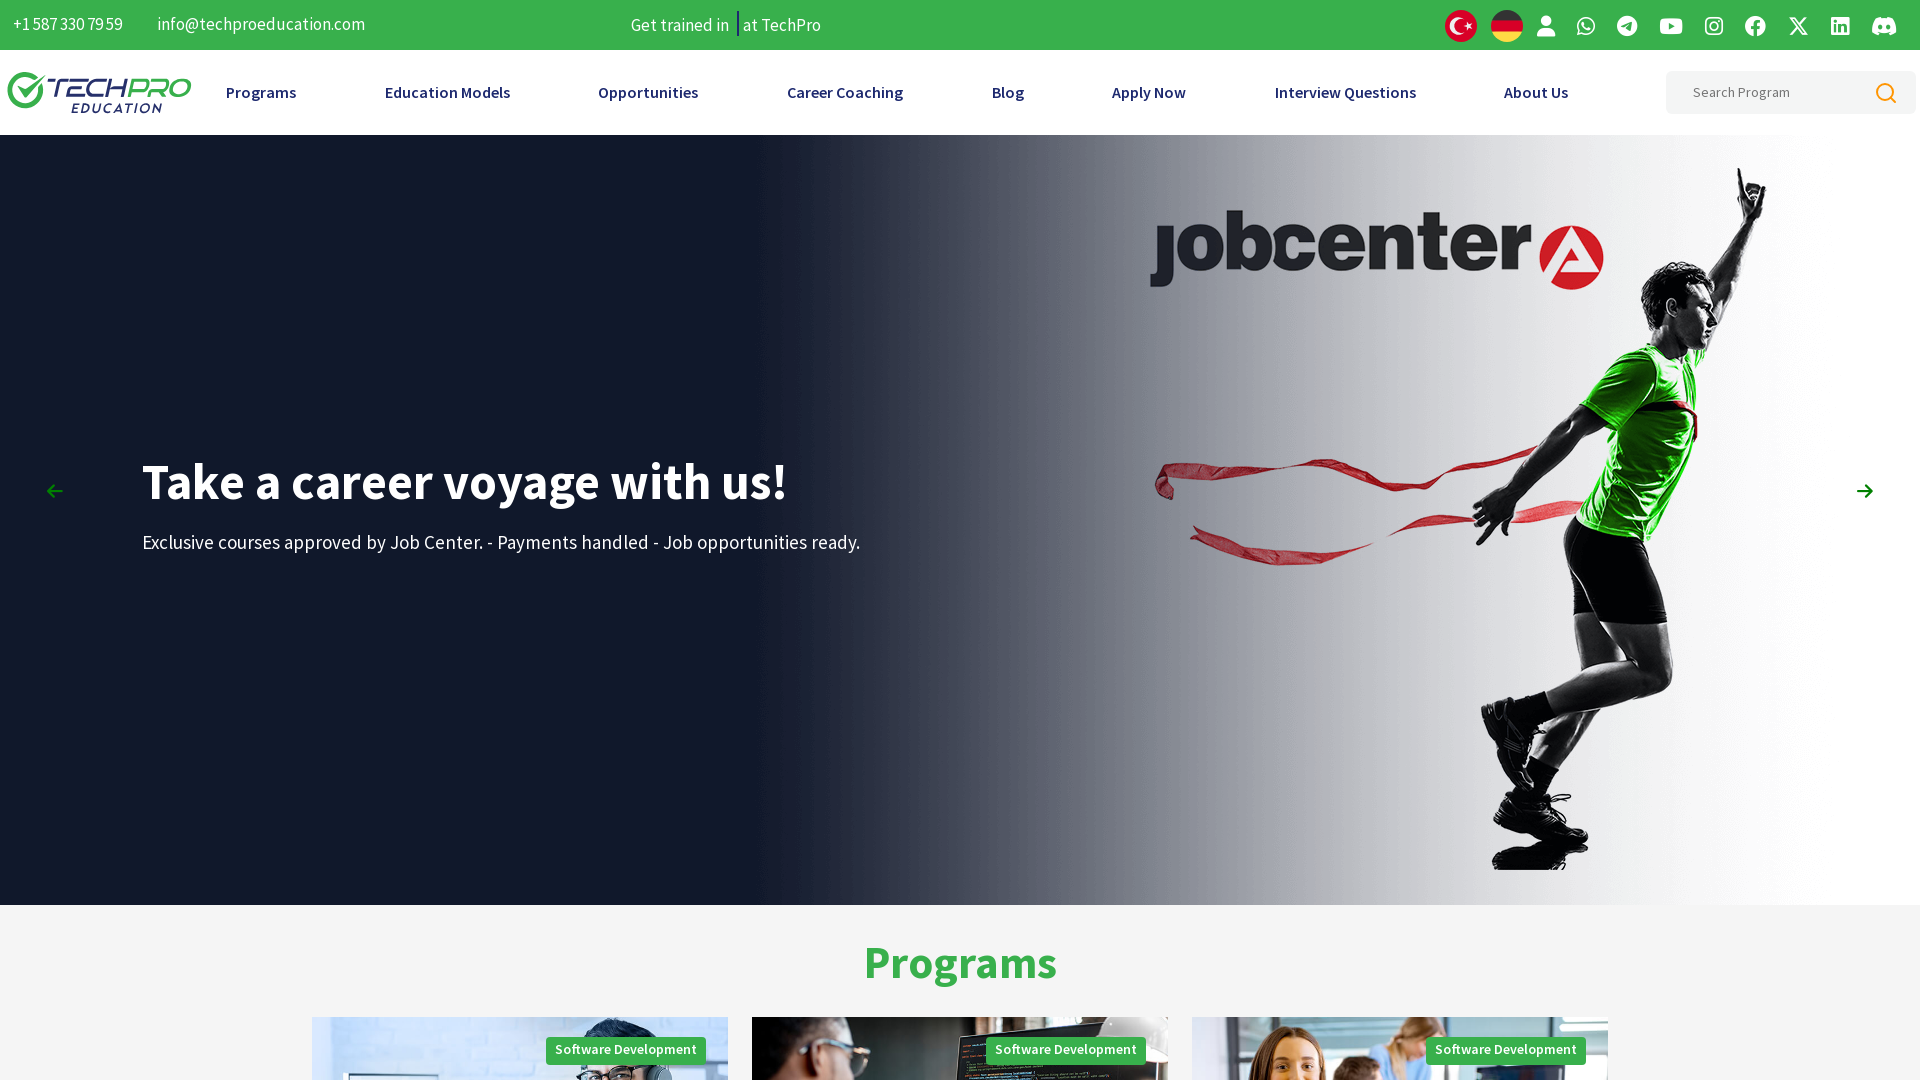